Tests password generator with empty master password field, verifies page title is correct

Starting URL: http://angel.net/~nic/passwd.sha1.1a.html

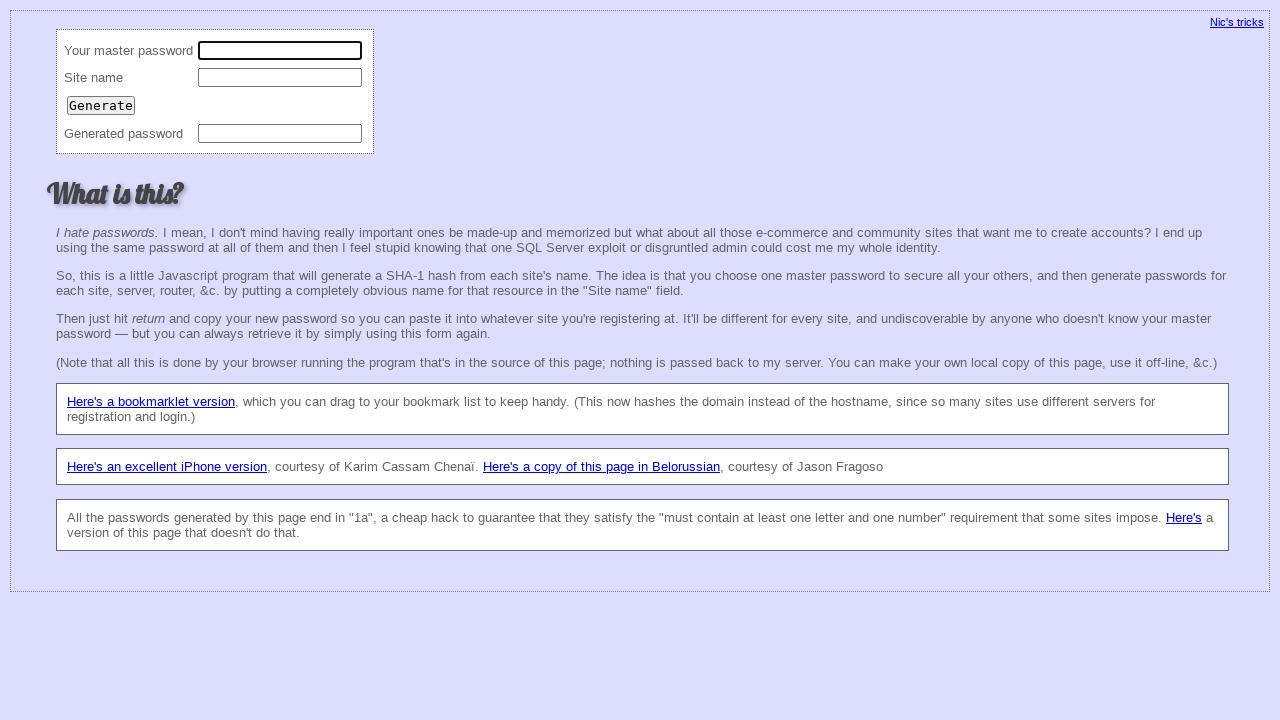

Filled master password field with empty string on input[name='master']
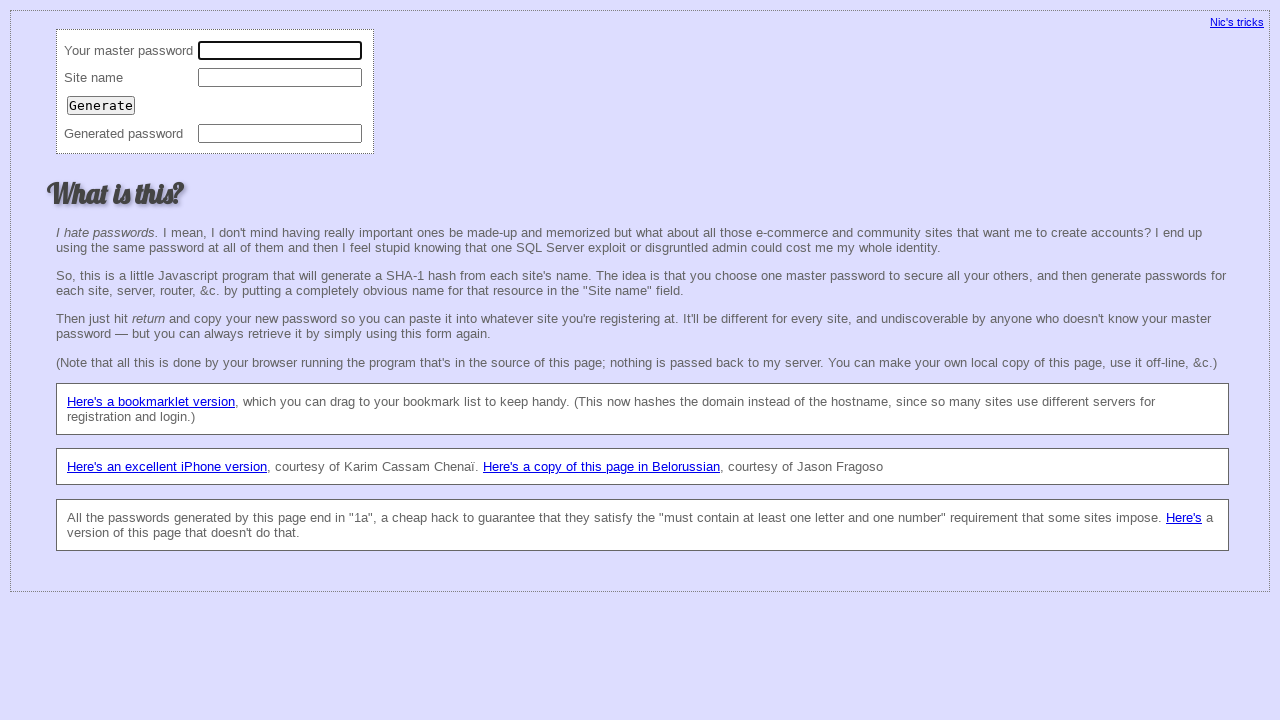

Filled site field with 'missile2013@yandex.ru' on input[name='site']
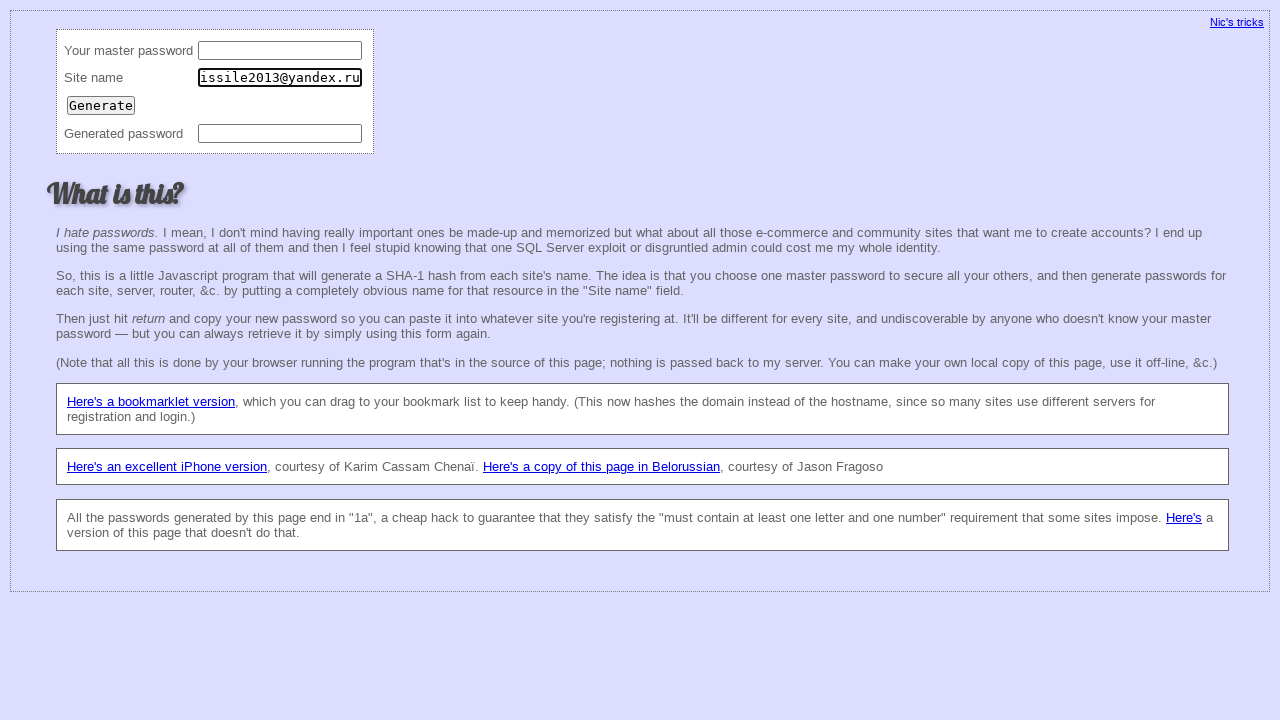

Verified page title is 'Password generator'
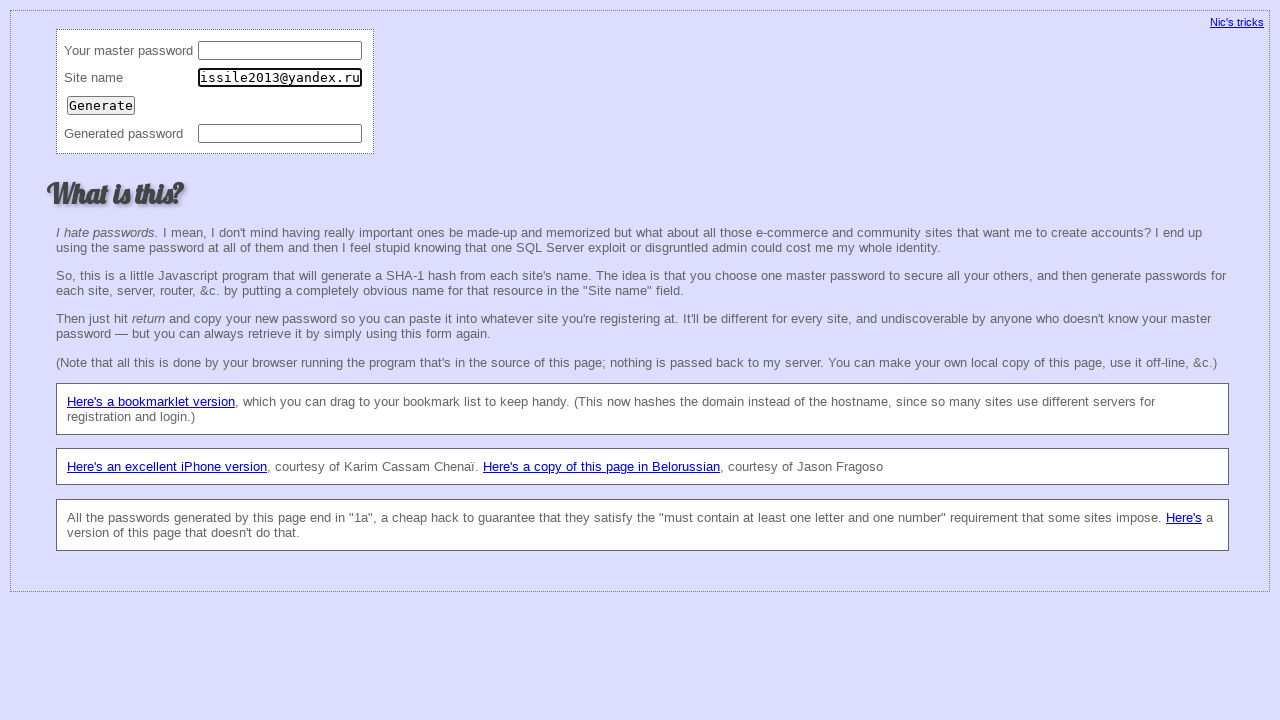

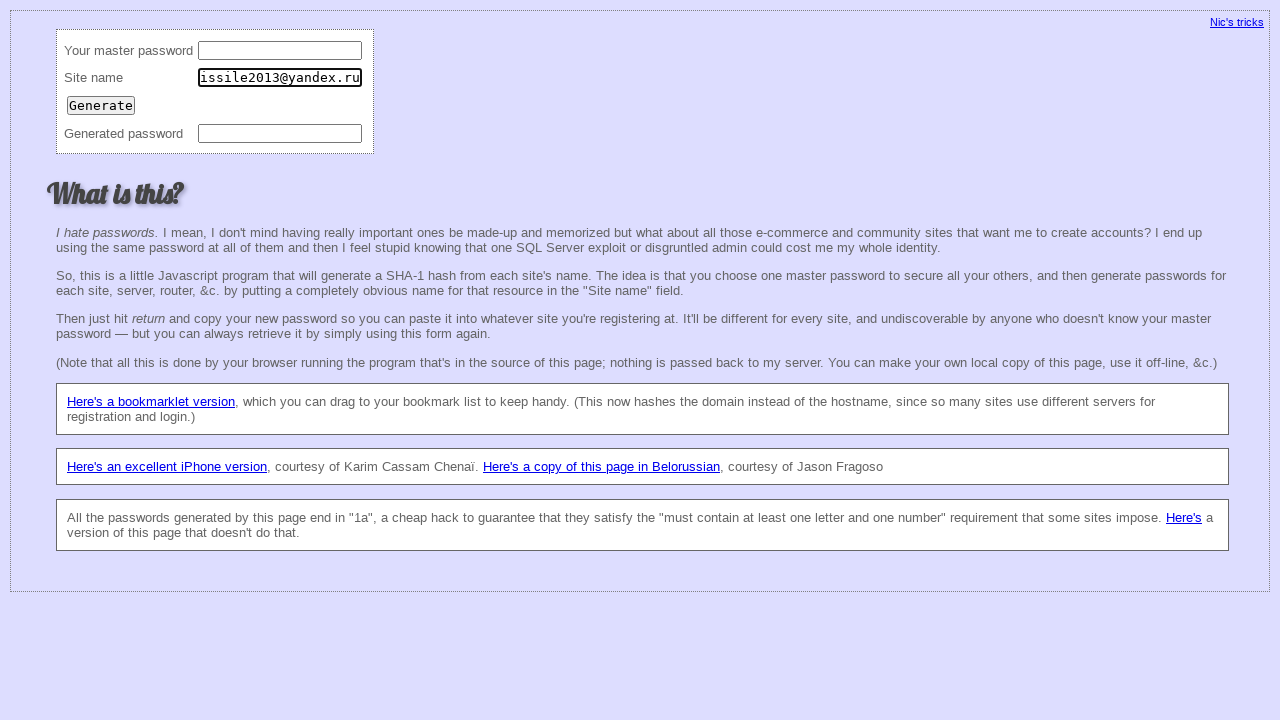